Opens a new tab using keyboard shortcut and navigates to a different URL

Starting URL: https://anhtester.com/

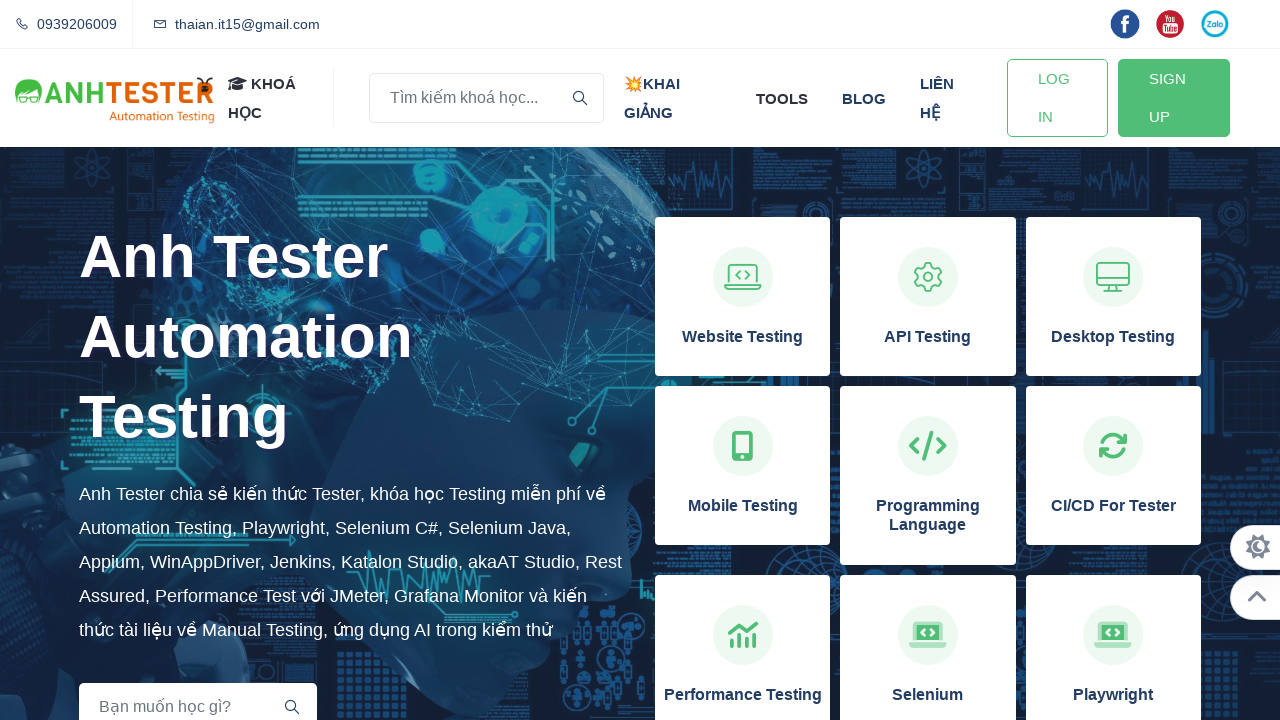

Opened new tab using Ctrl+T keyboard shortcut
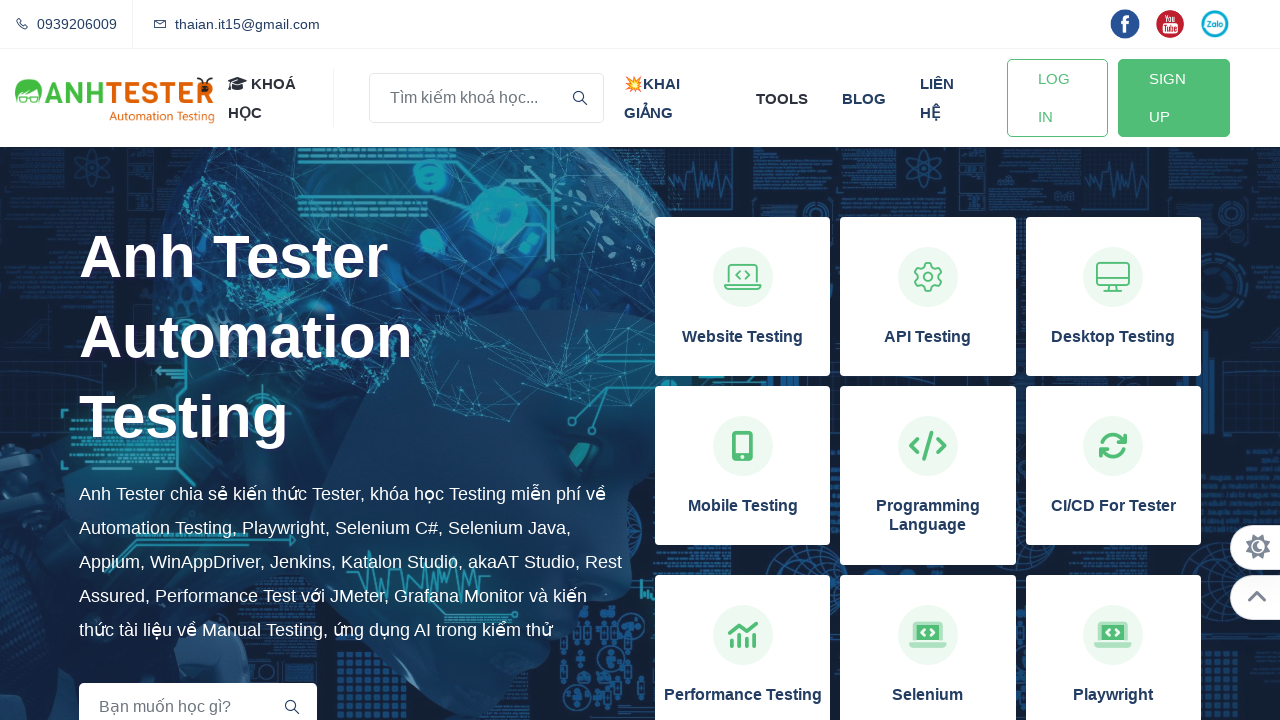

Captured newly opened tab from browser context
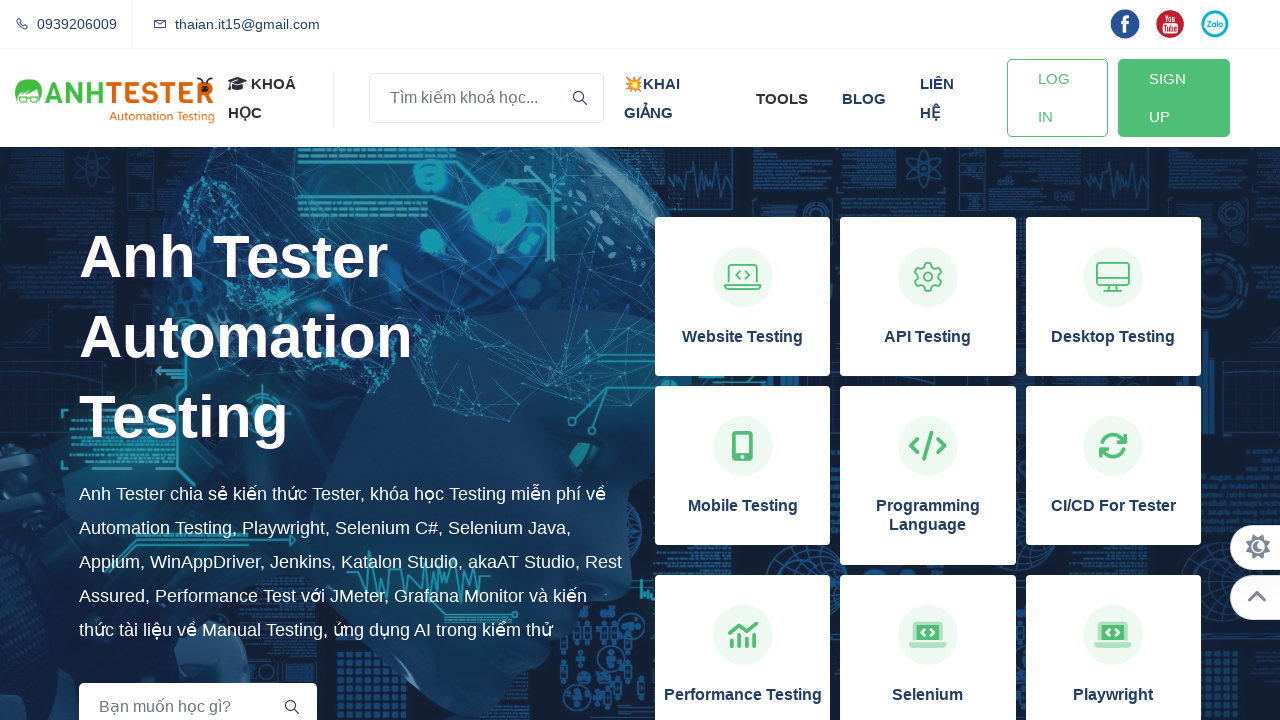

Navigated to CRM URL (https://crm.anhtester.com/) in new tab
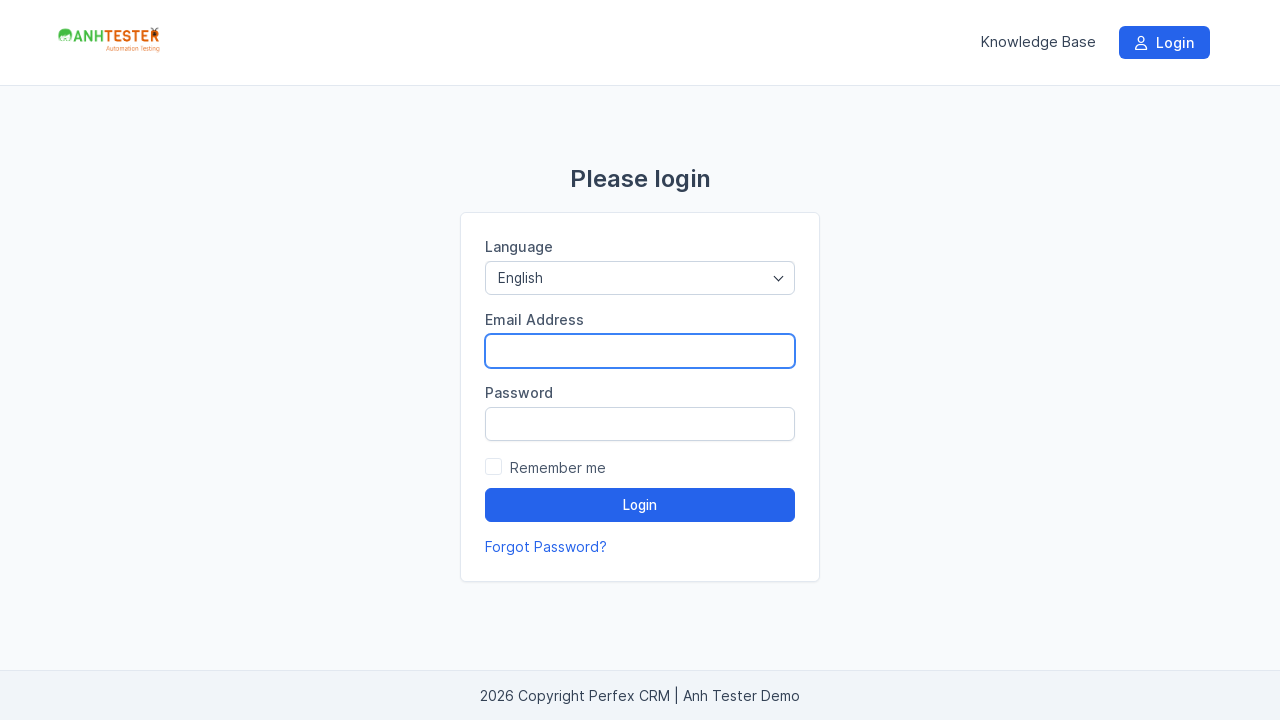

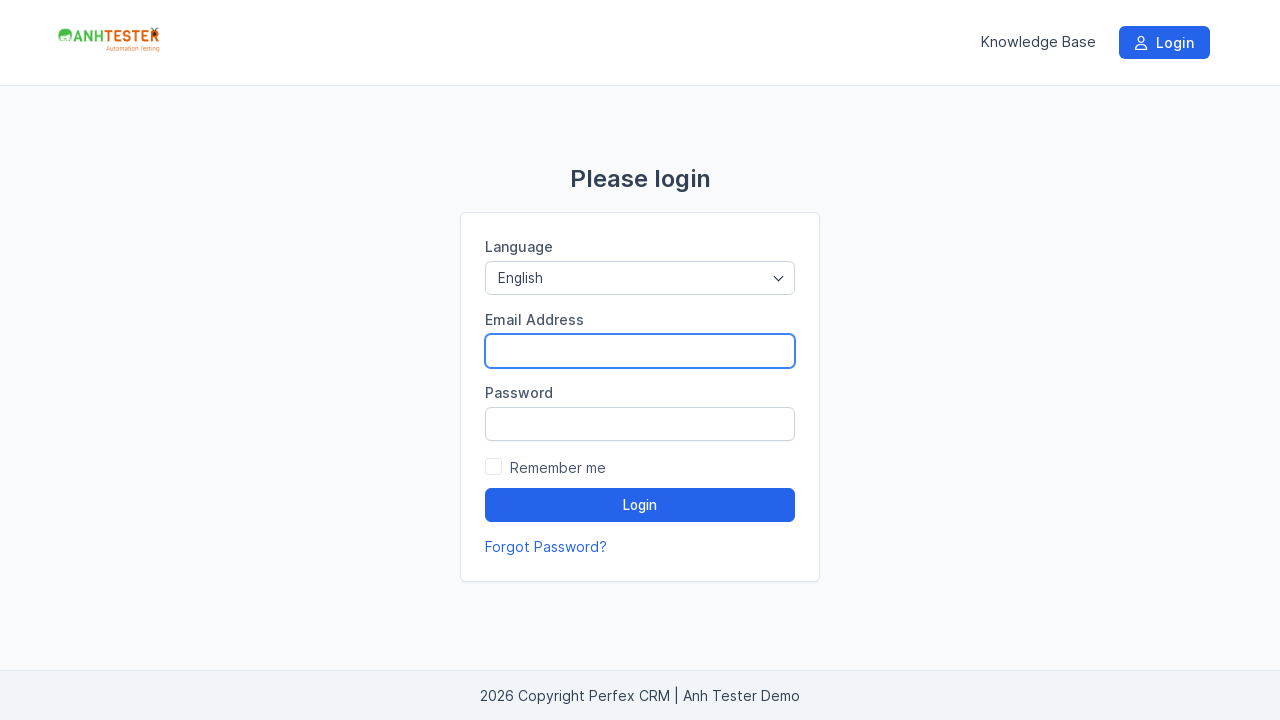